Tests scrolling functionality on a practice page, scrolls the main window and a table component, then verifies the sum of values in the table matches the displayed total

Starting URL: https://qaclickacademy.com/practice.php

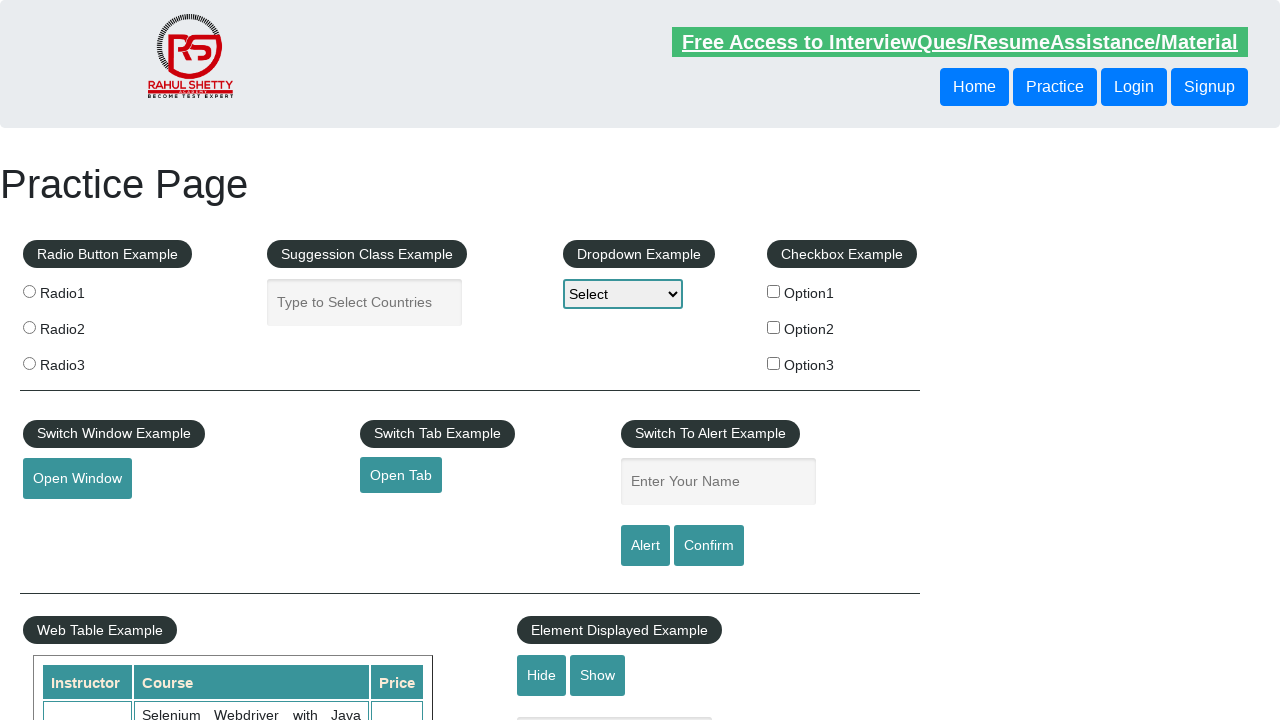

Scrolled main window down by 500 pixels
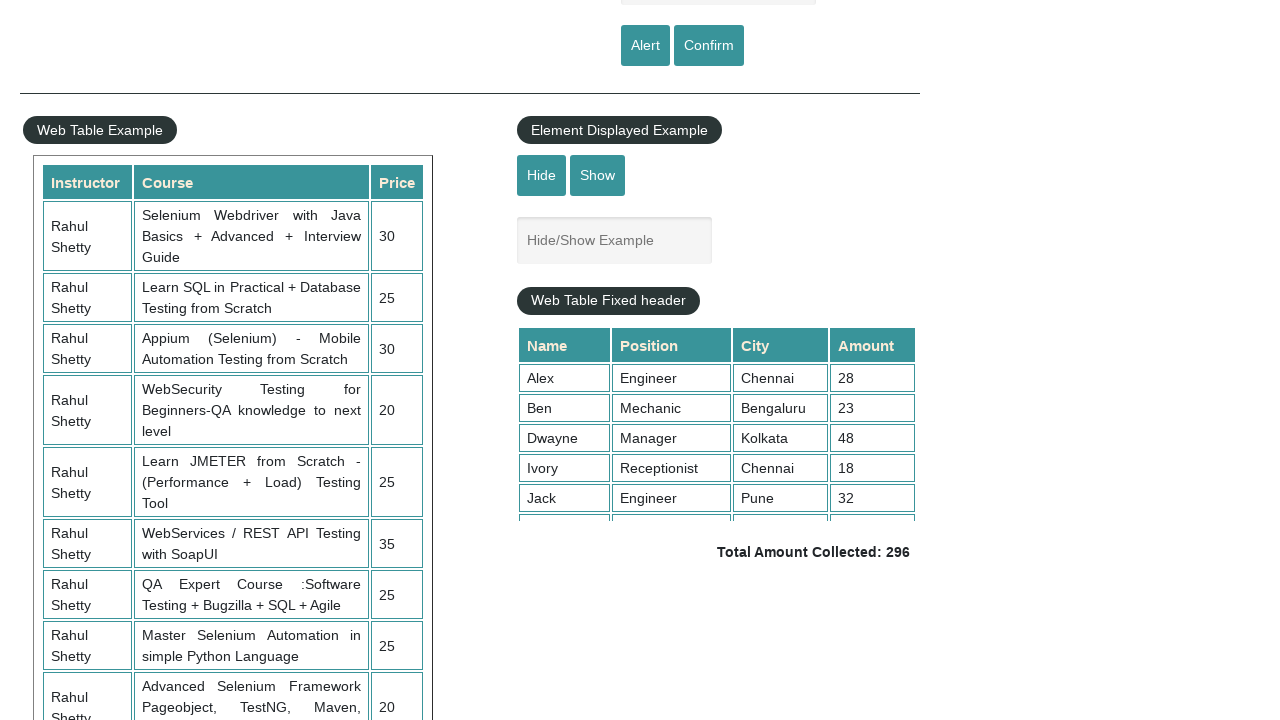

Waited 3 seconds for scroll animation to complete
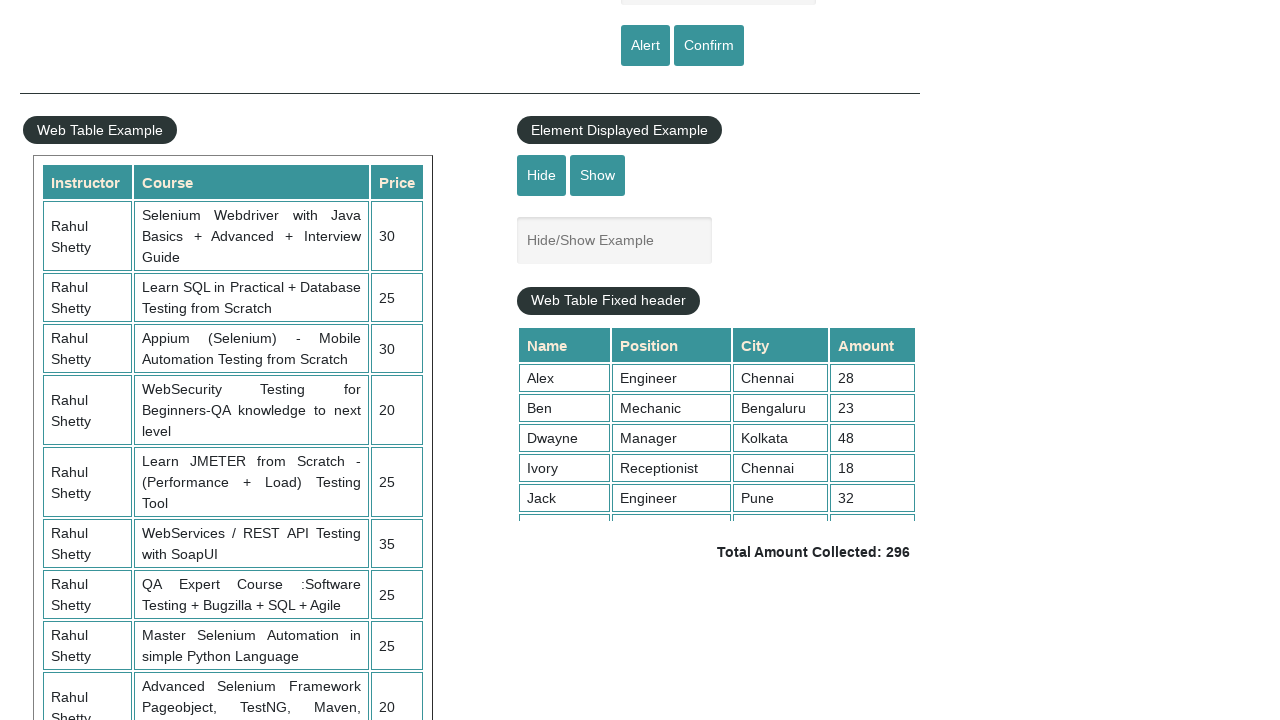

Scrolled table component to bottom
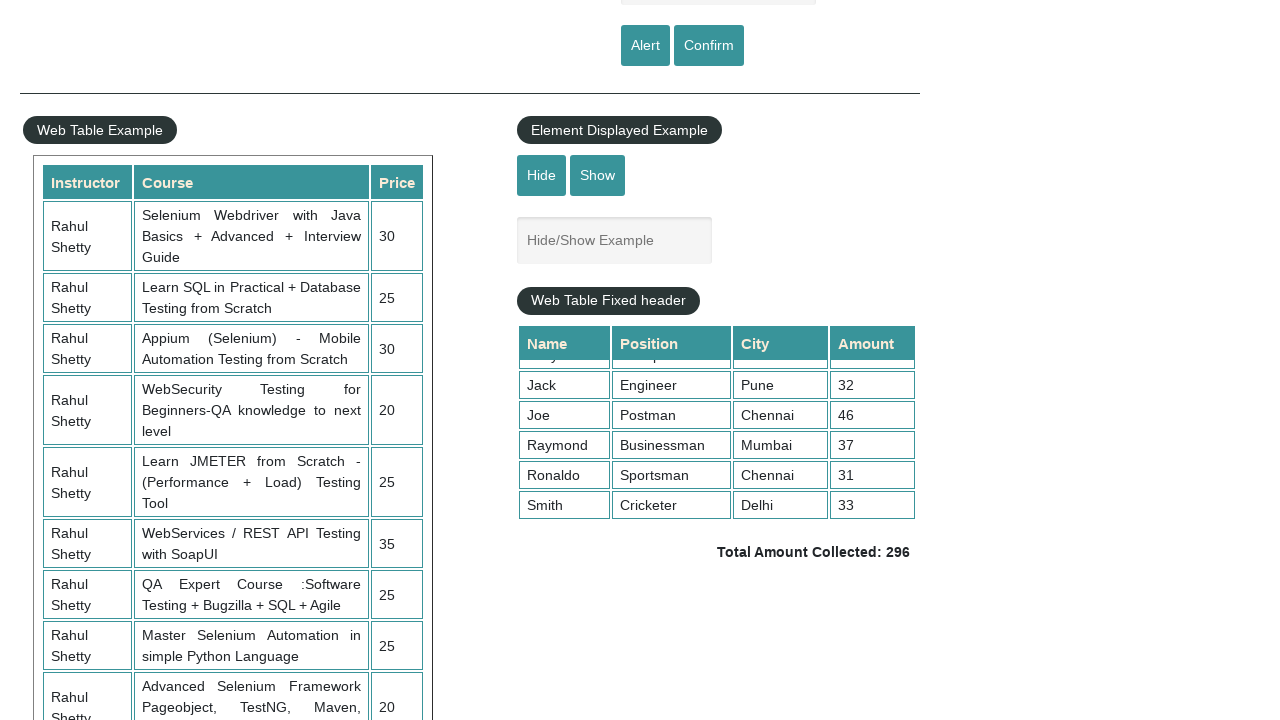

Retrieved all values from 4th column of table
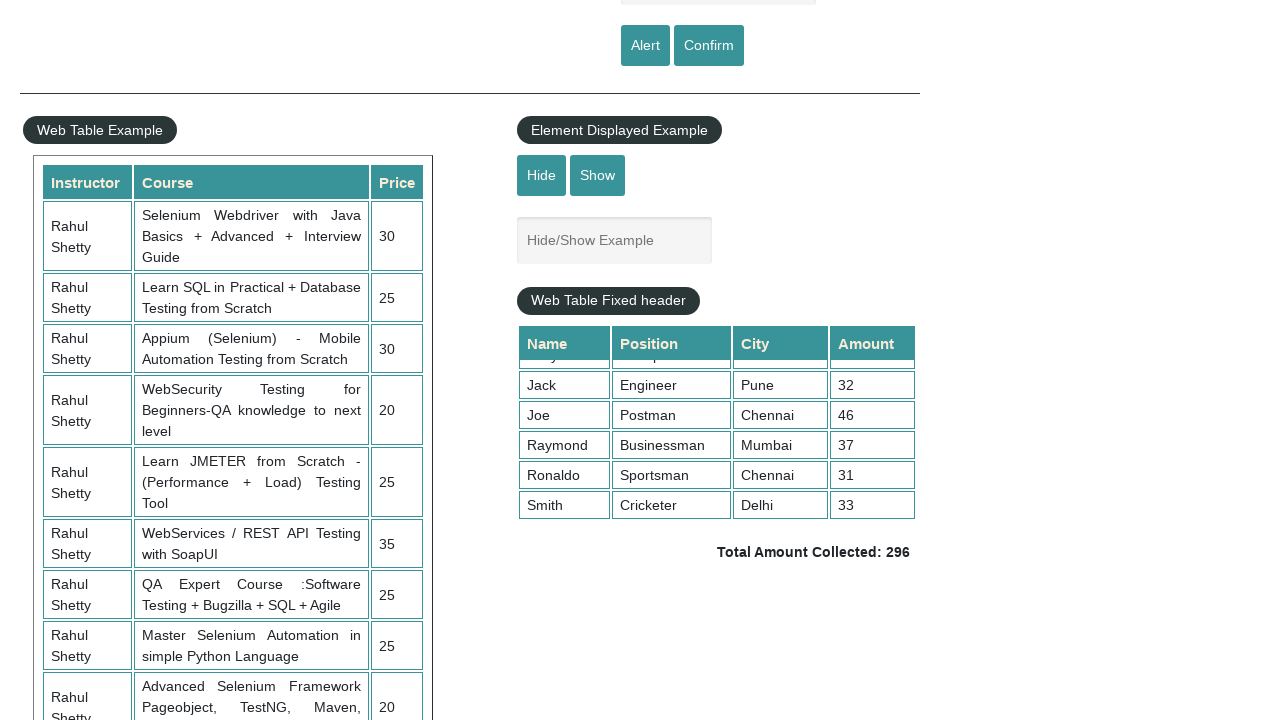

Calculated sum of table values: 296
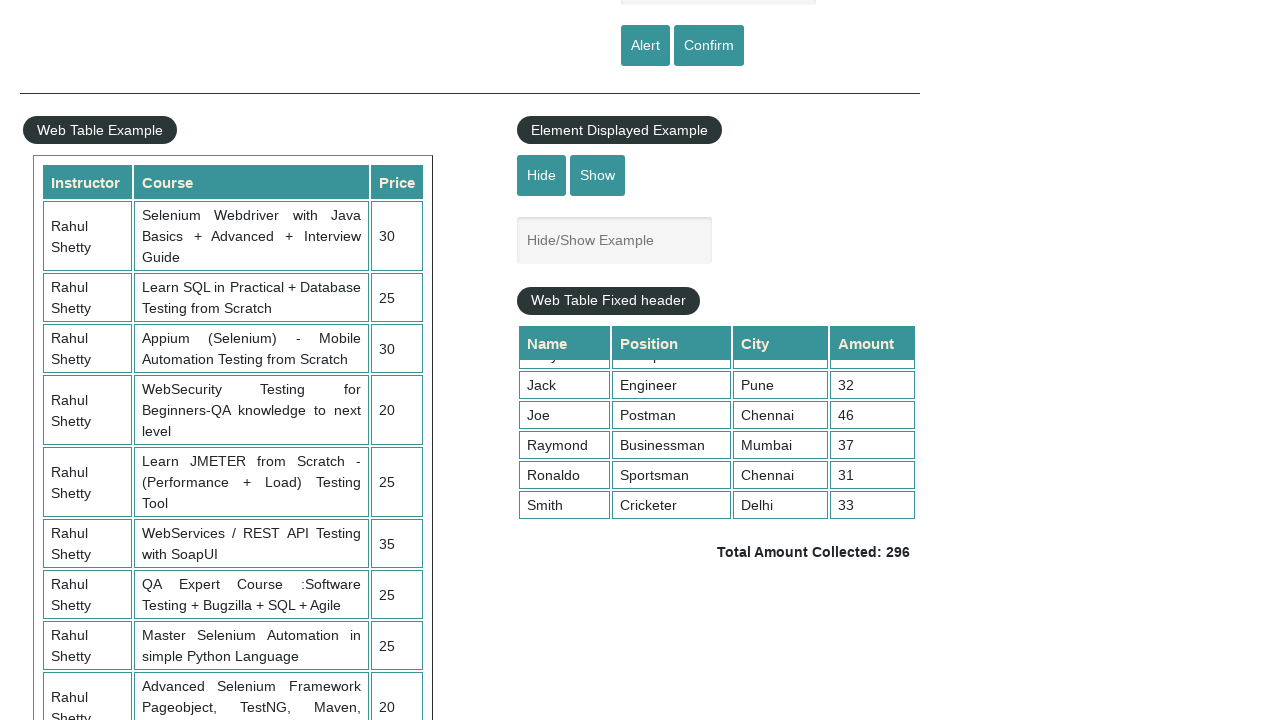

Retrieved displayed total amount from page
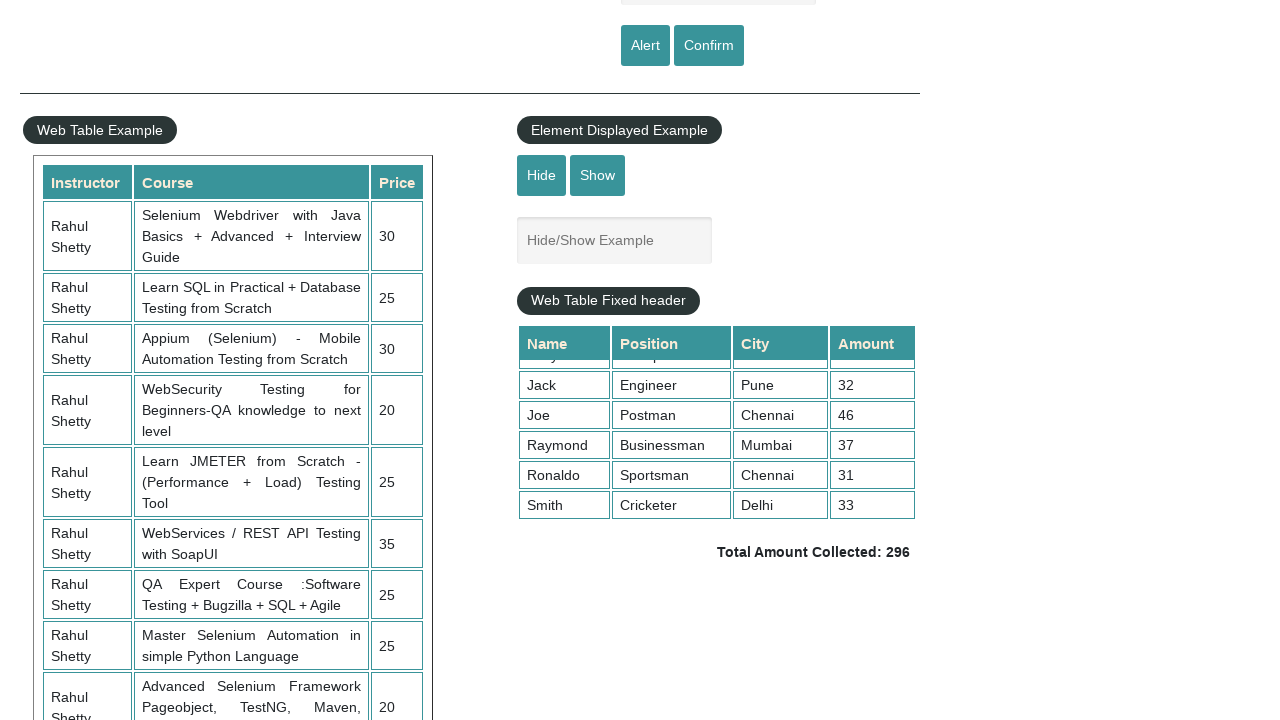

Parsed displayed sum: 296
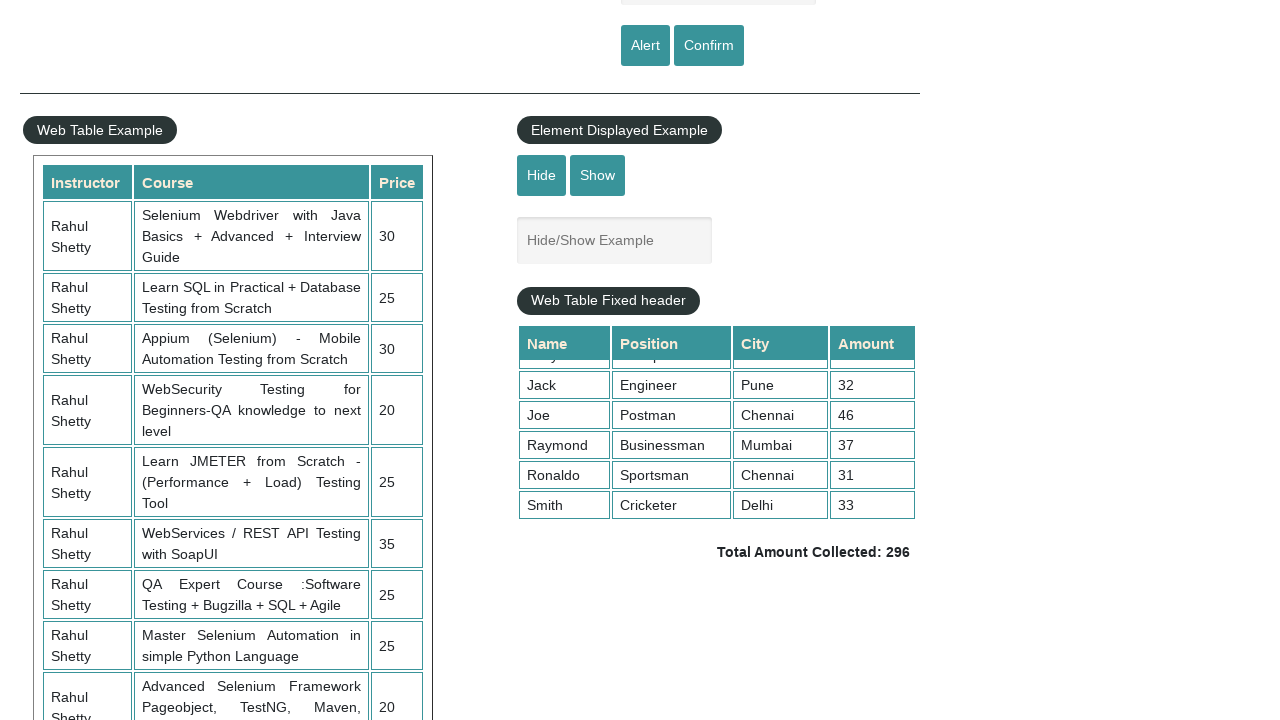

Verified that calculated sum (296) matches displayed sum (296)
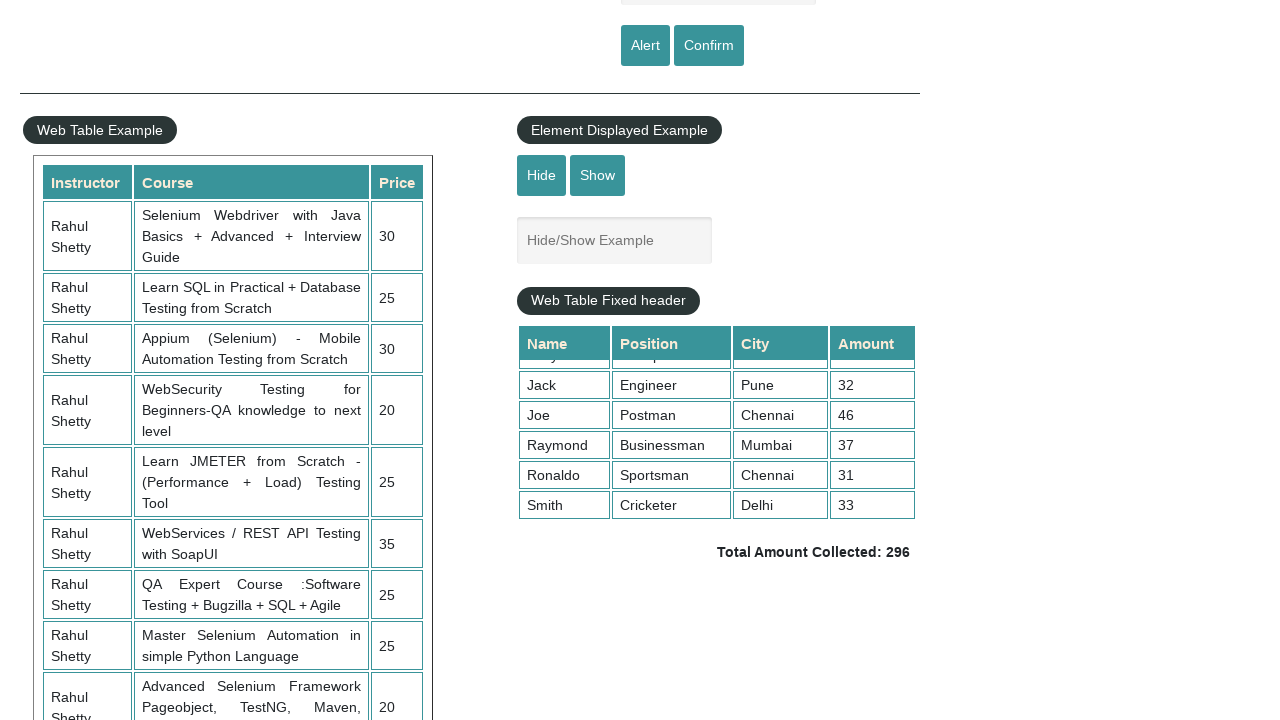

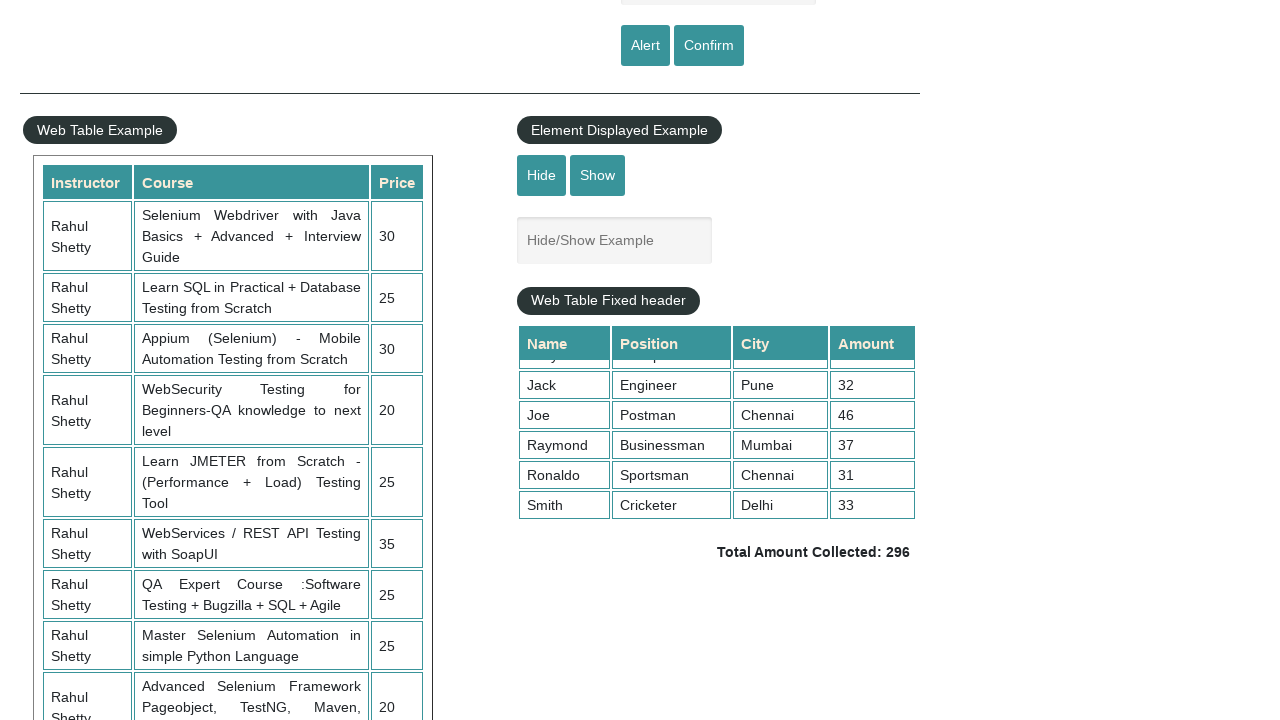